Tests checkbox functionality by clicking a checkbox to select it, then clicking again to deselect it, and counts the total number of checkboxes on the page

Starting URL: https://rahulshettyacademy.com/AutomationPractice/

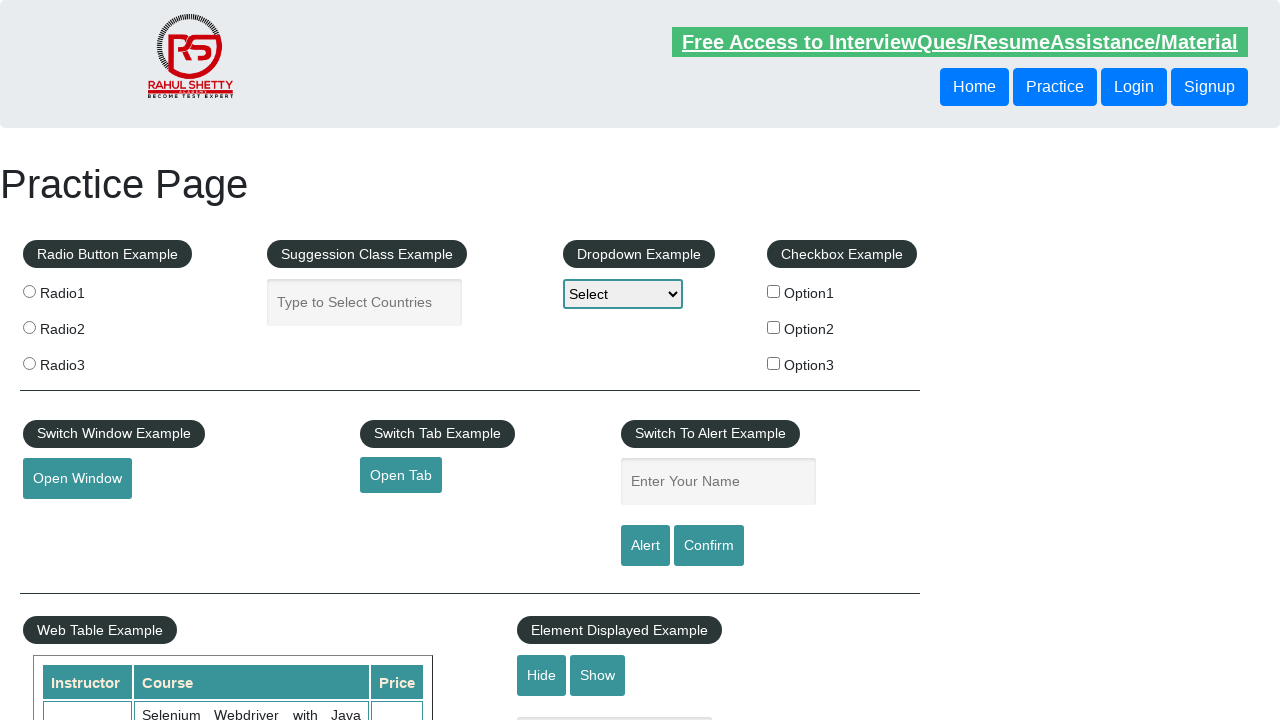

Clicked checkbox option1 to select it at (774, 291) on input[value='option1']
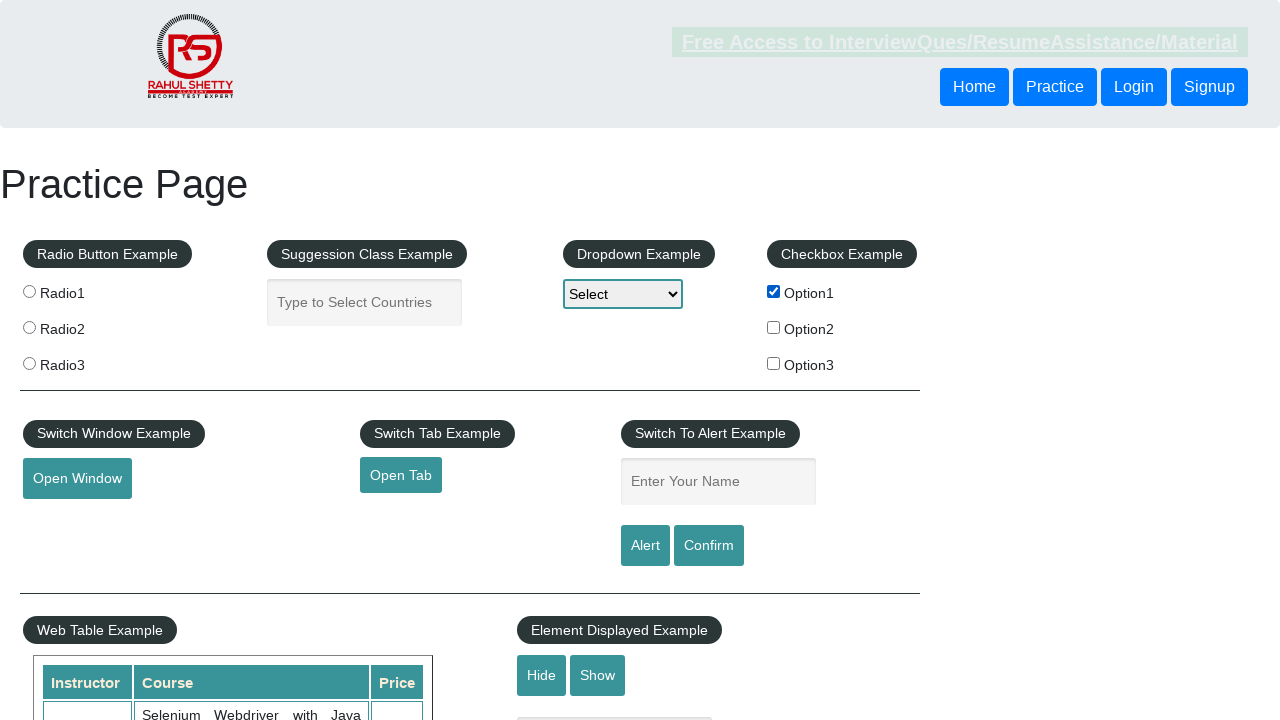

Verified checkbox option1 is selected: True
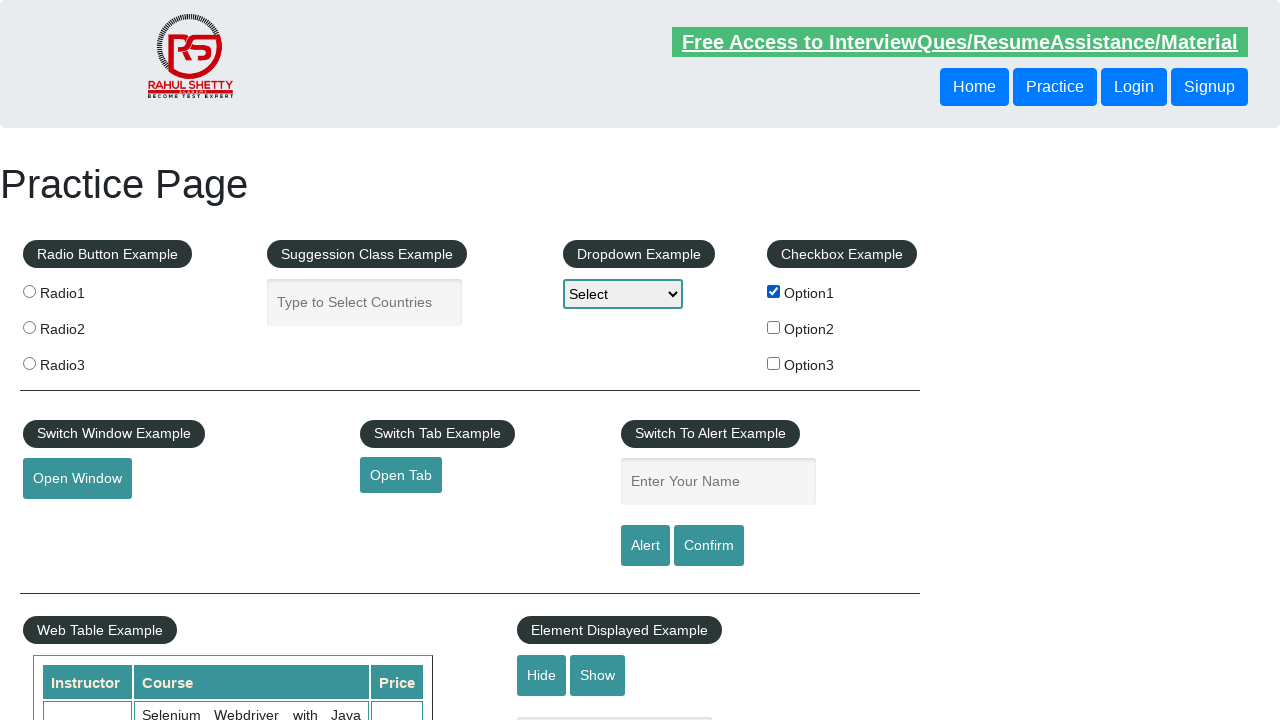

Clicked checkbox option1 again to deselect it at (774, 291) on input[value='option1']
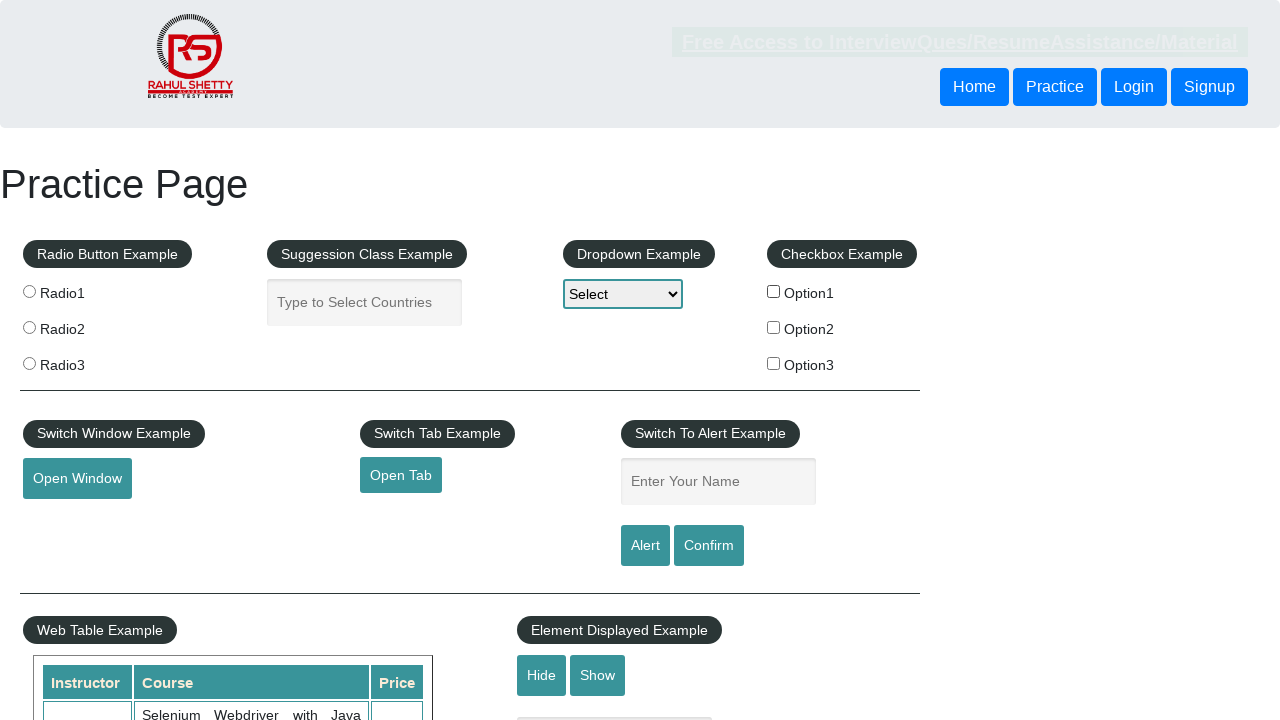

Verified checkbox option1 is deselected: False
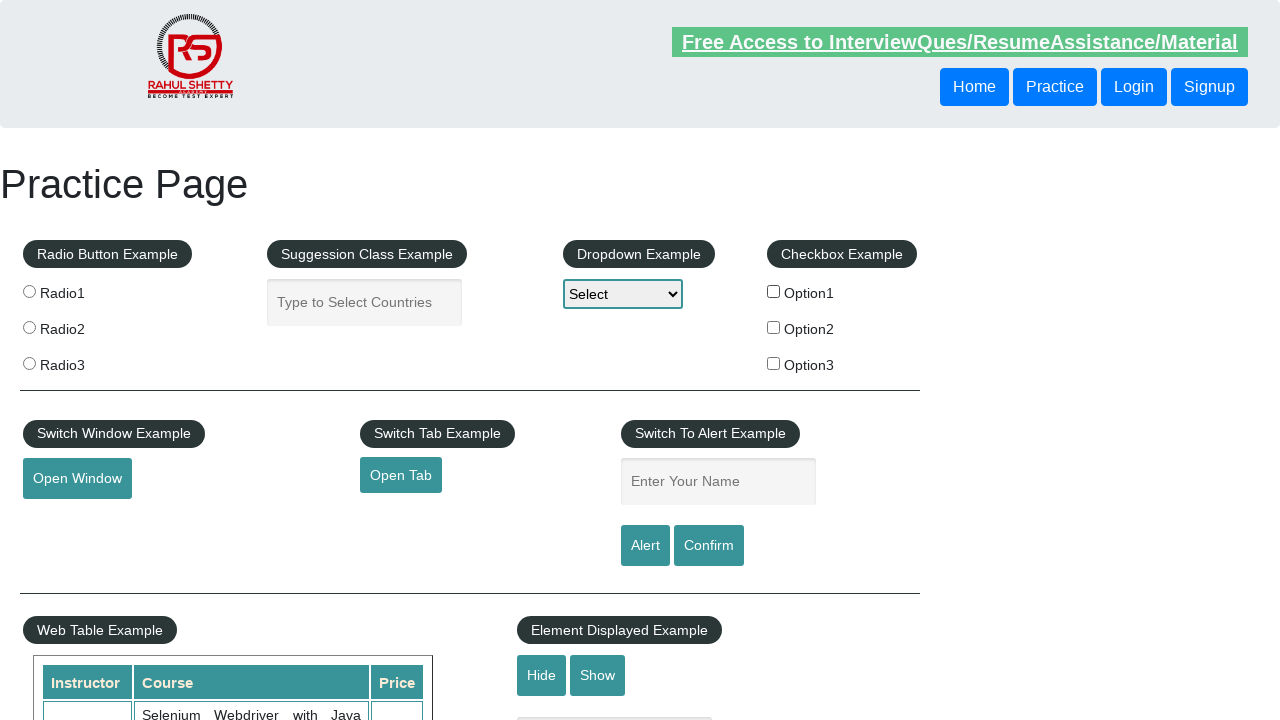

Counted total checkboxes on the page: 3
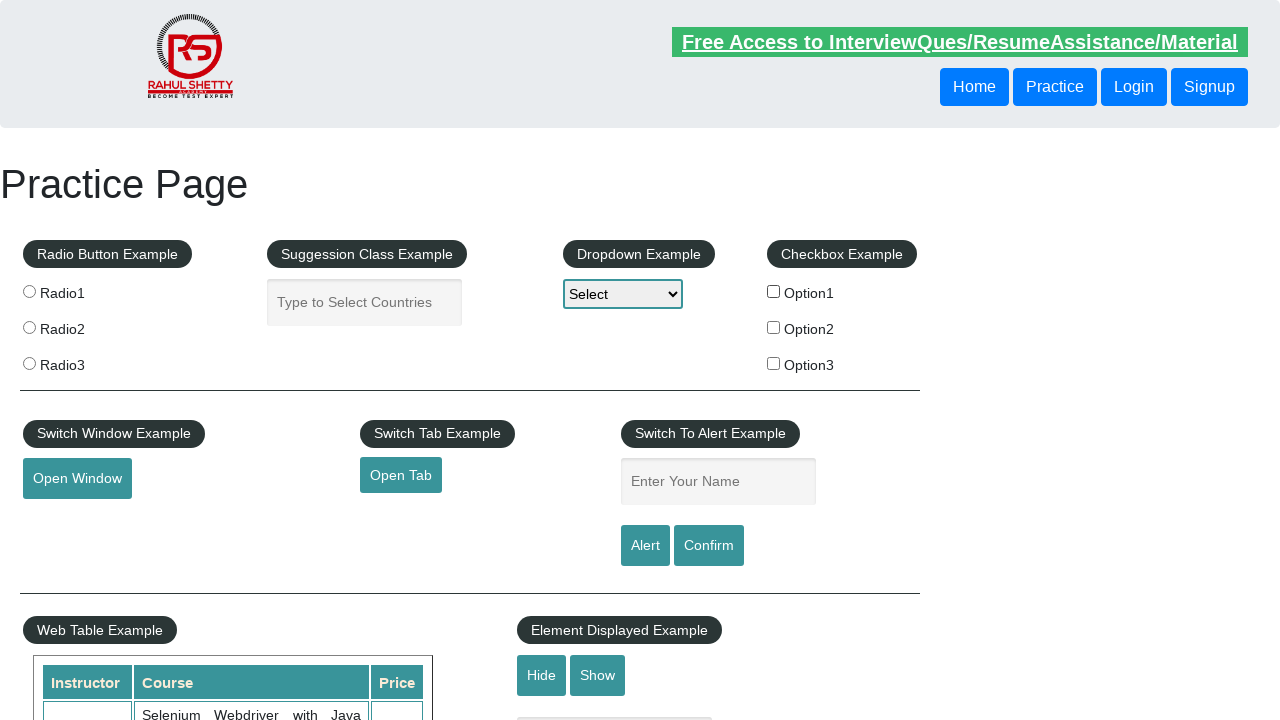

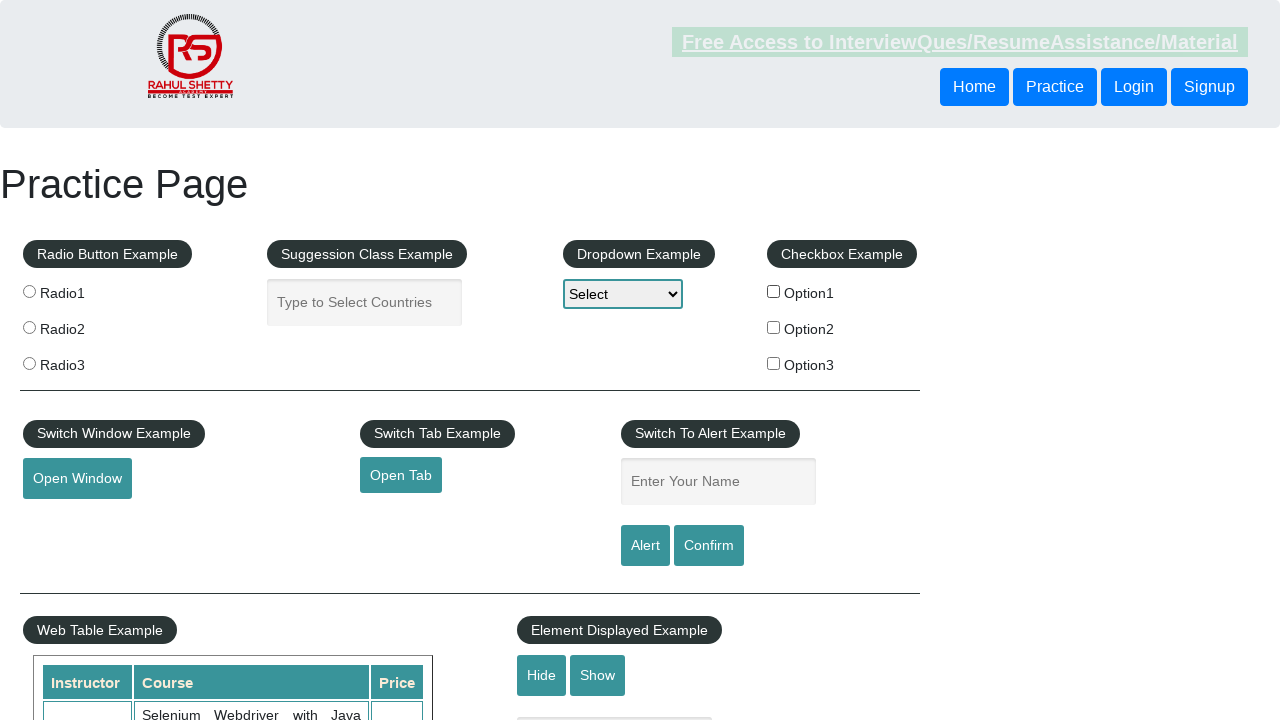